Tests autocomplete functionality by typing a partial query "uni" in the autocomplete input field and selecting the 5th suggestion from the dropdown menu

Starting URL: https://rahulshettyacademy.com/AutomationPractice/

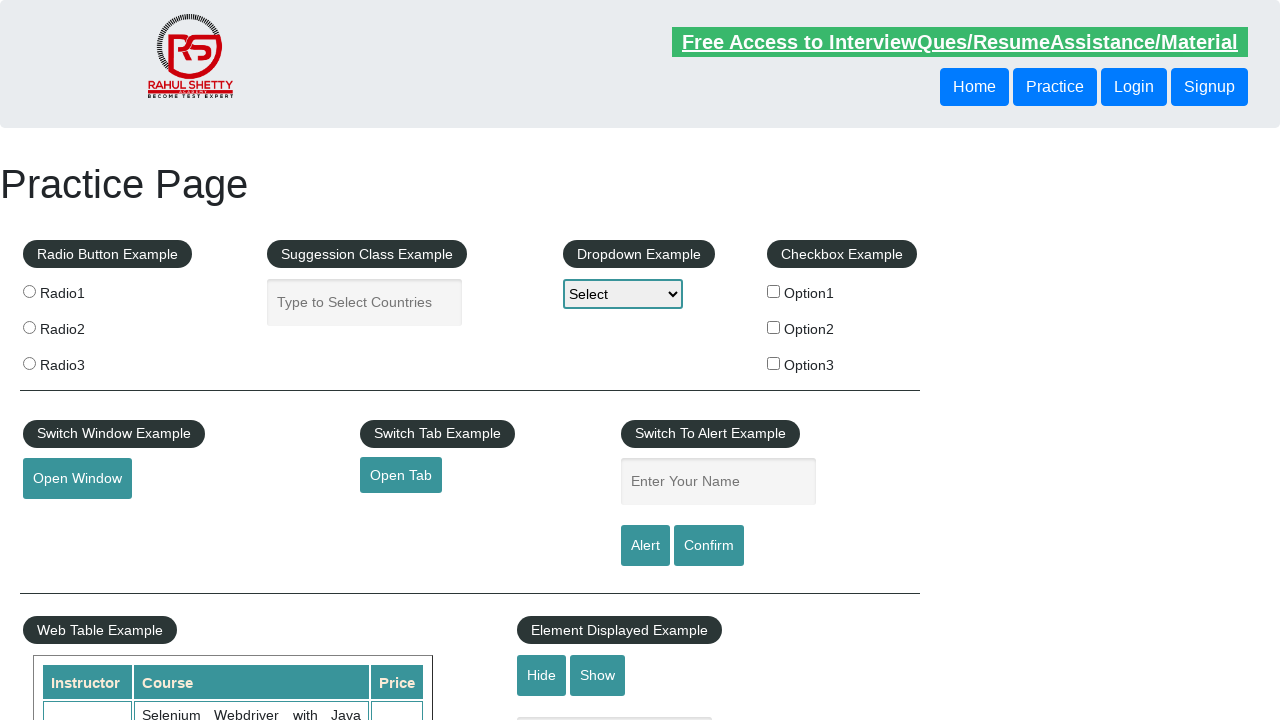

Clicked on autocomplete input field at (365, 302) on #autocomplete
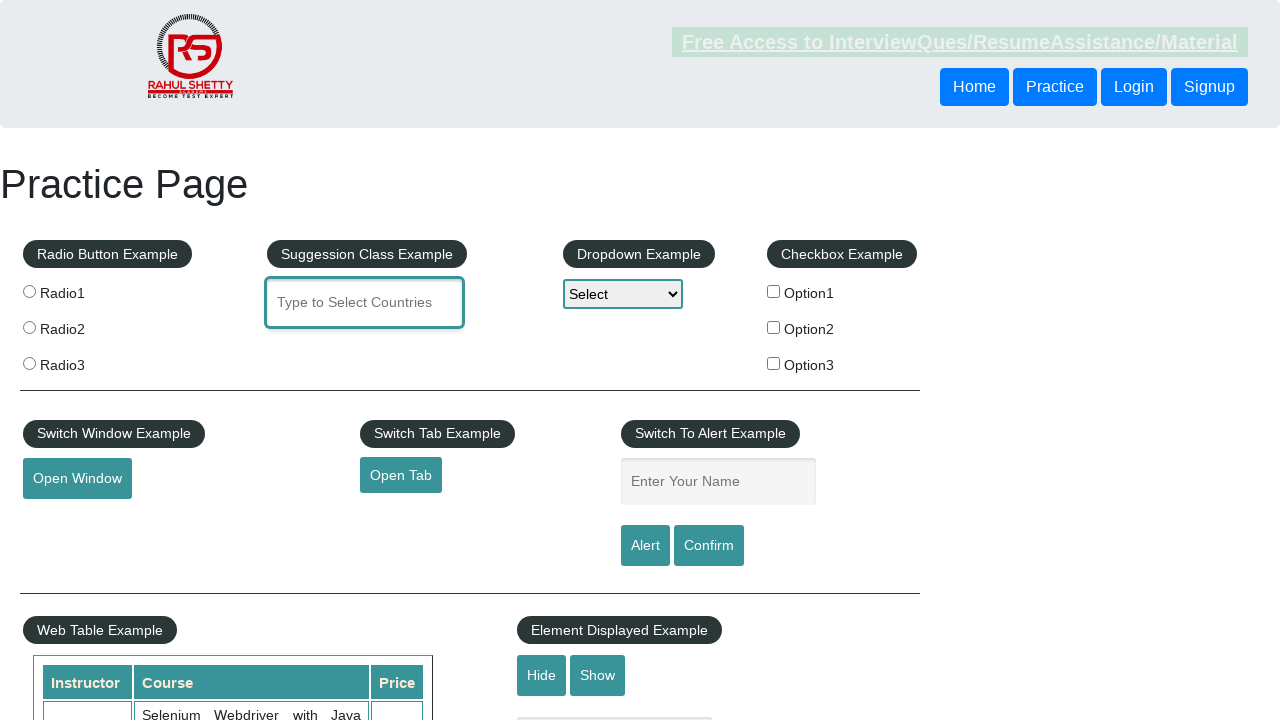

Typed 'uni' in autocomplete input field on #autocomplete
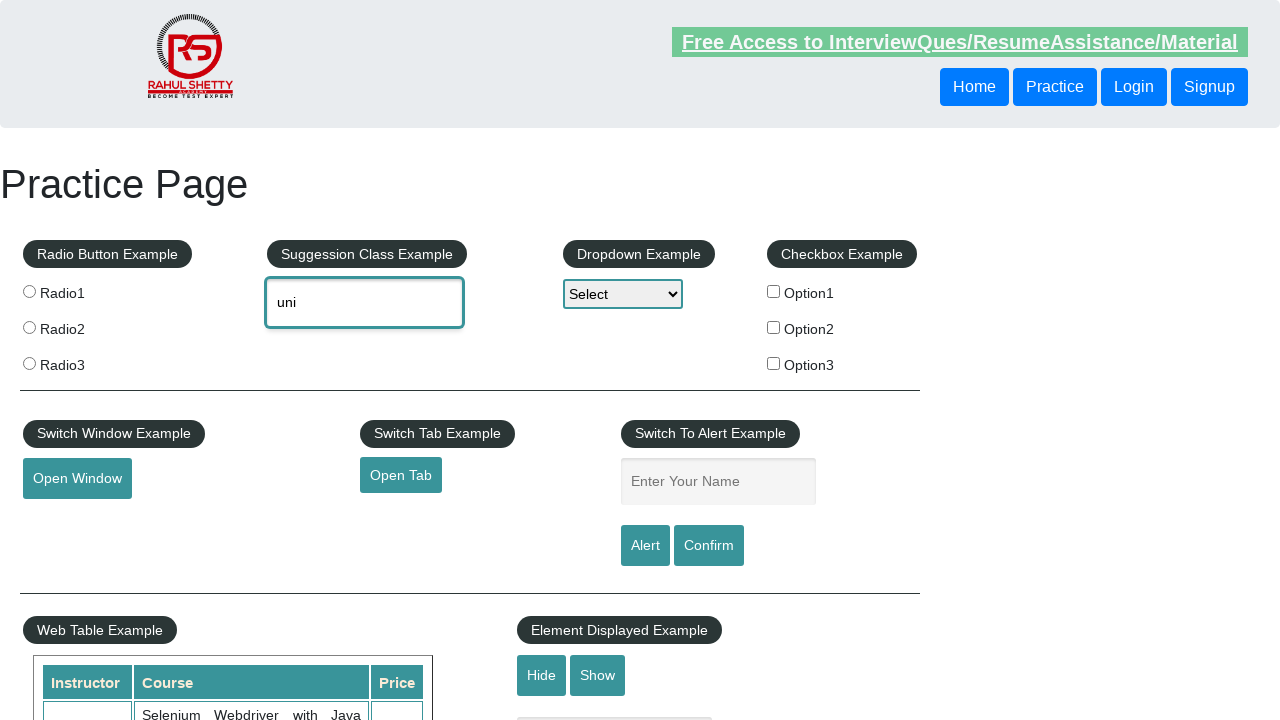

Autocomplete dropdown suggestions appeared
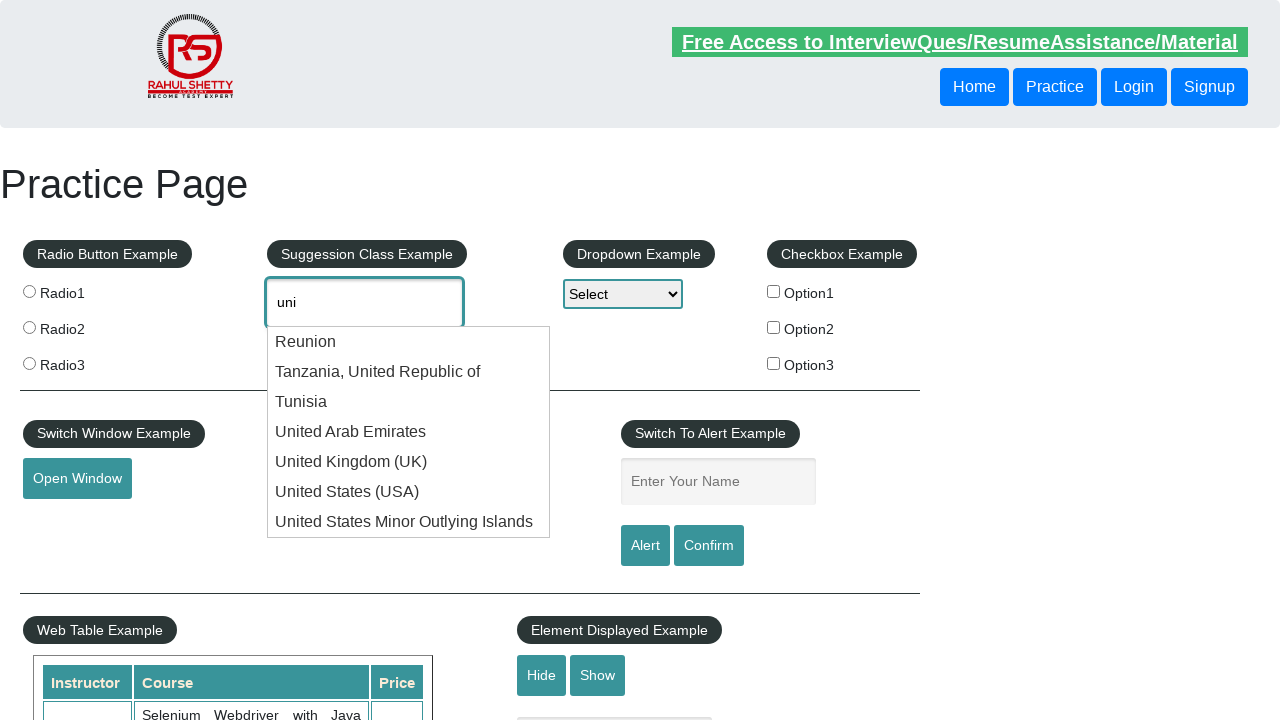

Selected the 5th suggestion from the autocomplete dropdown at (409, 462) on li.ui-menu-item:nth-child(5) div
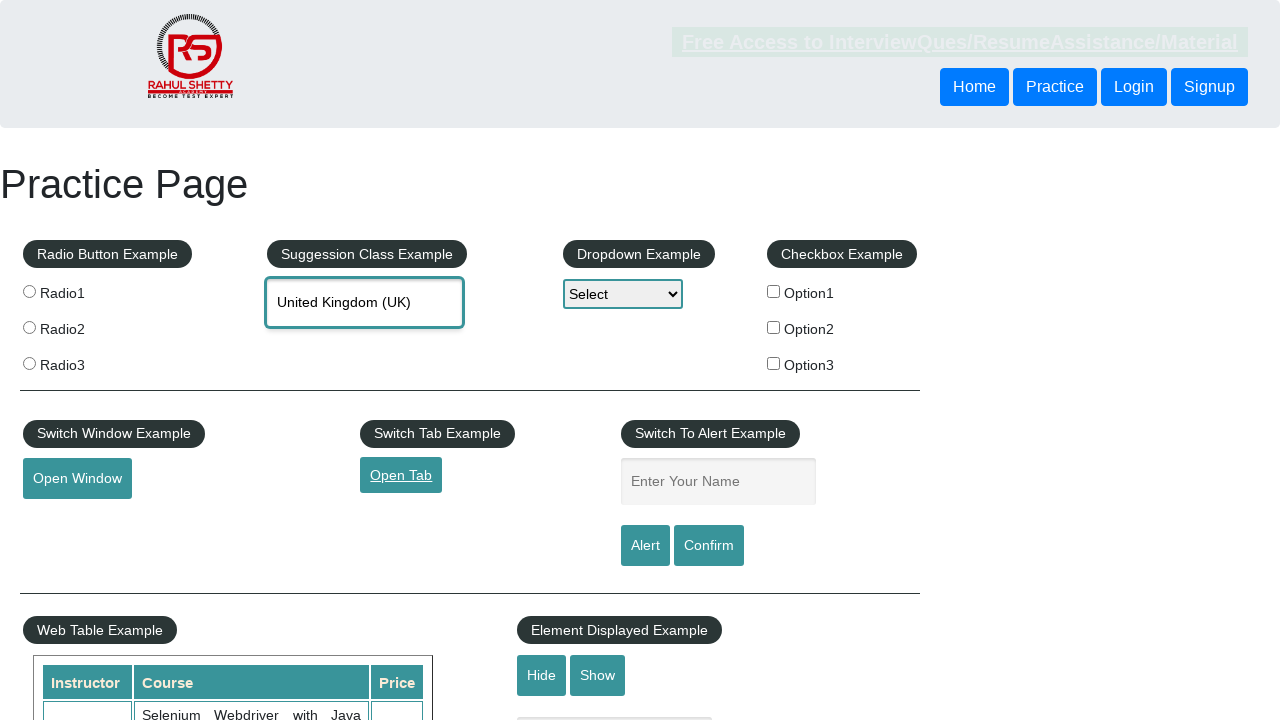

Verified that the autocomplete input field value changed from 'uni' to the selected suggestion
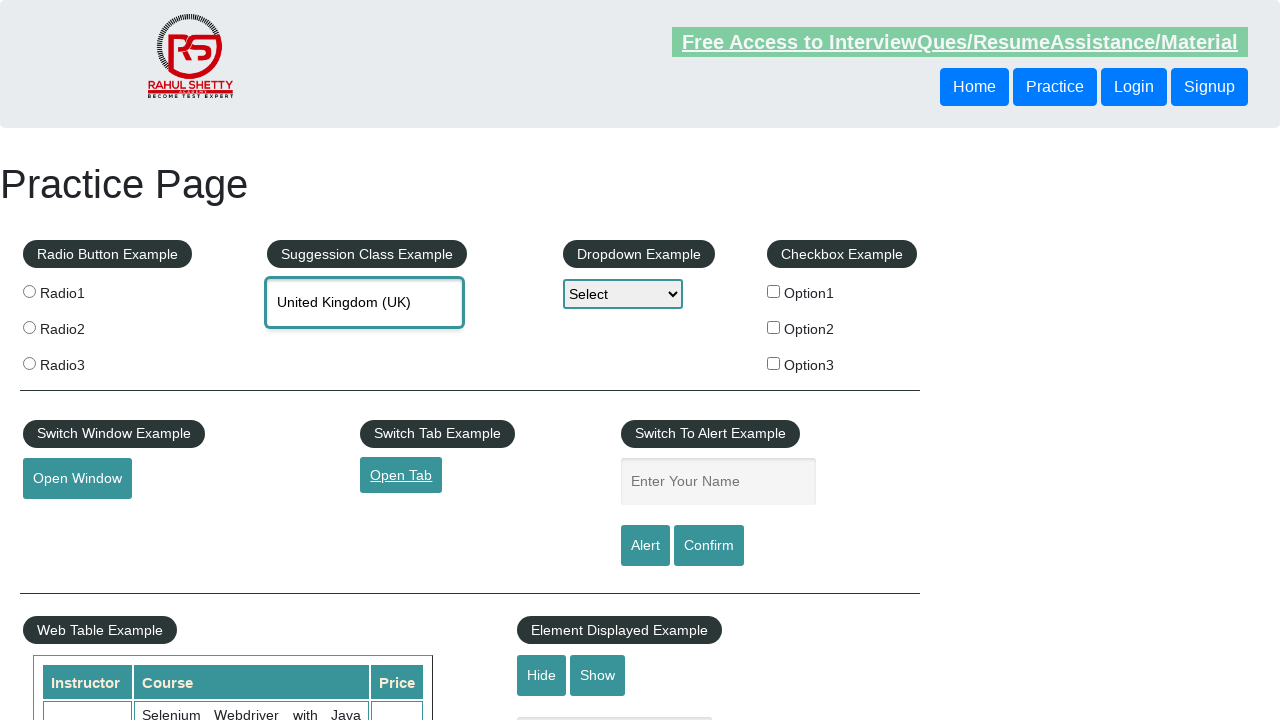

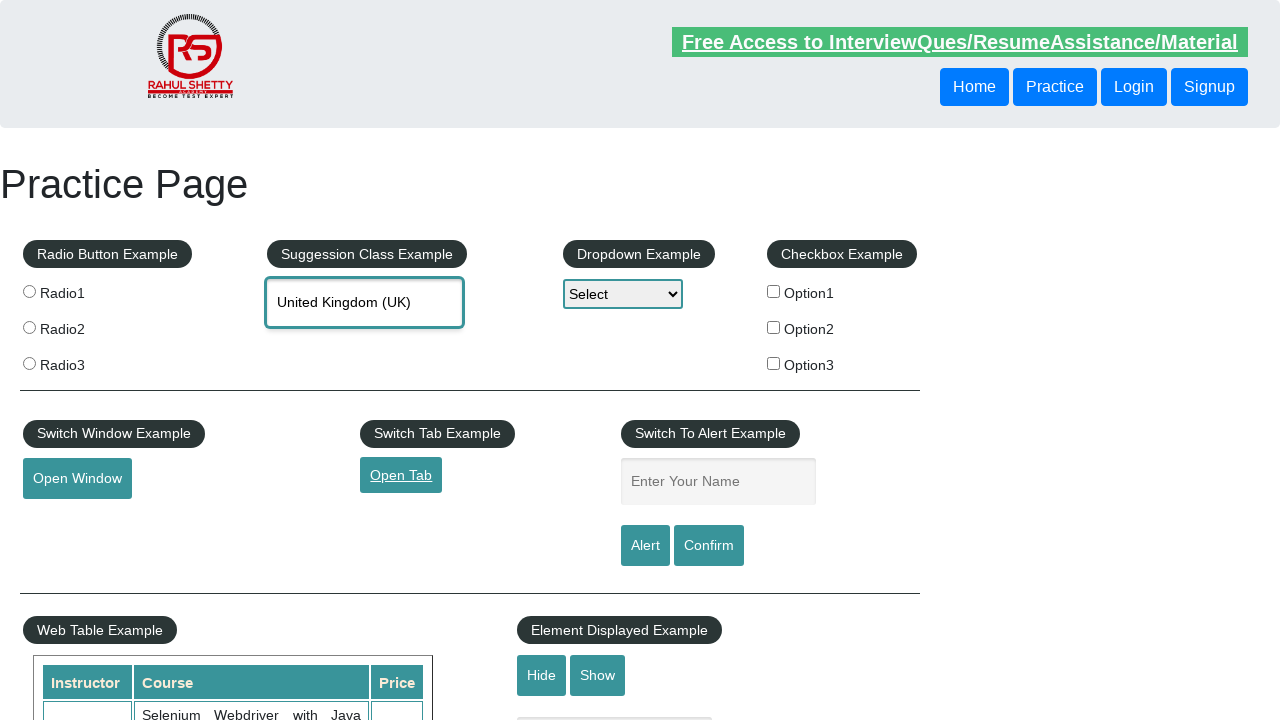